Simple navigation test that opens the Flipkart homepage and maximizes the browser window

Starting URL: https://www.flipkart.com/

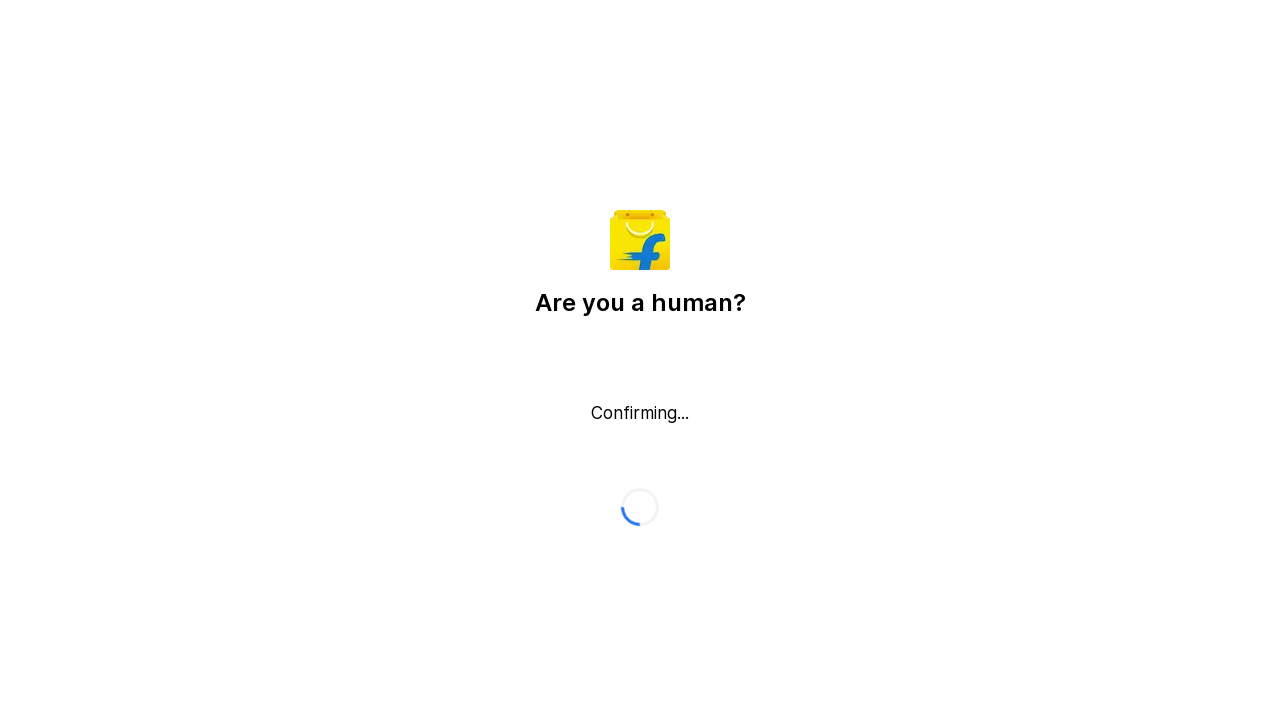

Flipkart homepage loaded and DOM content ready
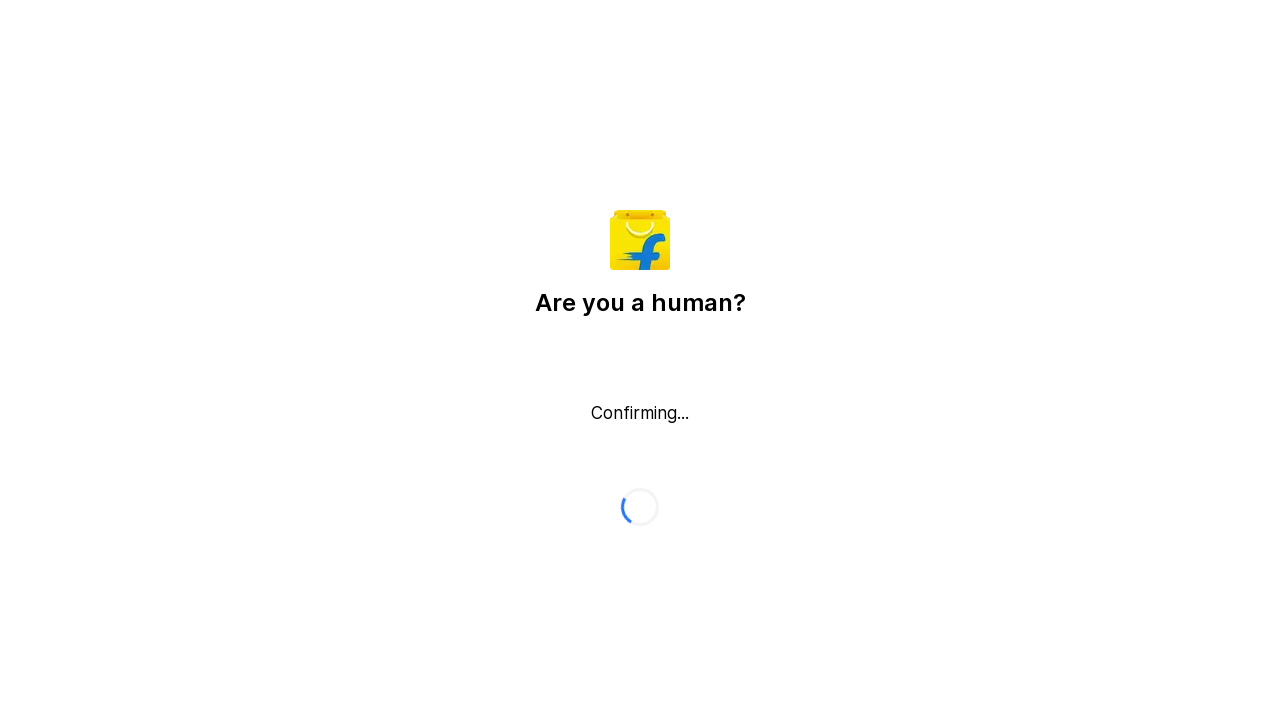

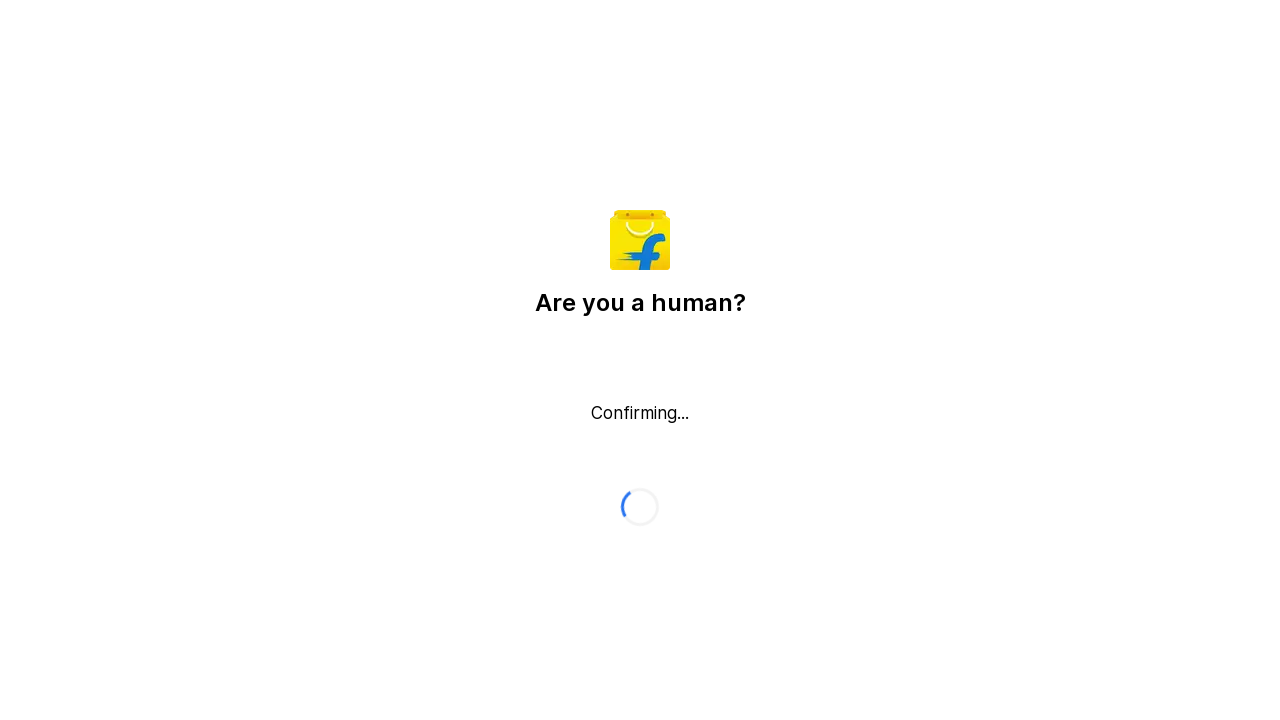